Navigates to a specific iPhone 13 product page and waits for the product image to load

Starting URL: https://www.flipkart.com/apple-iphone-13-blue-256-gb/p/itmd68a015aa1e39?pid=MOBG6VF566ZTUVFR&lid=LSTMOBG6VF566ZTUVFR2RQLVU&marketplace=FLIPKART&q=iPhone+13&store=tyy%2F4io&srno=s_1_8

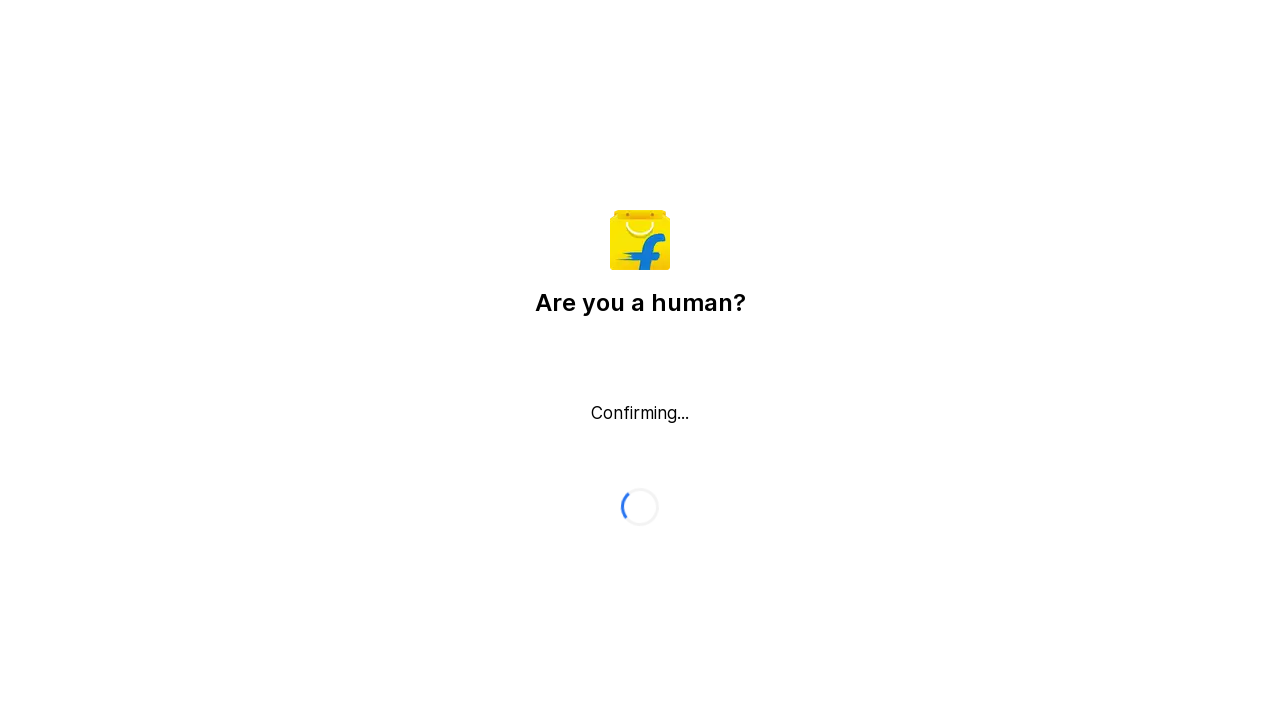

Login popup did not appear or failed to close on body > div._2Sn47c > div > div > button
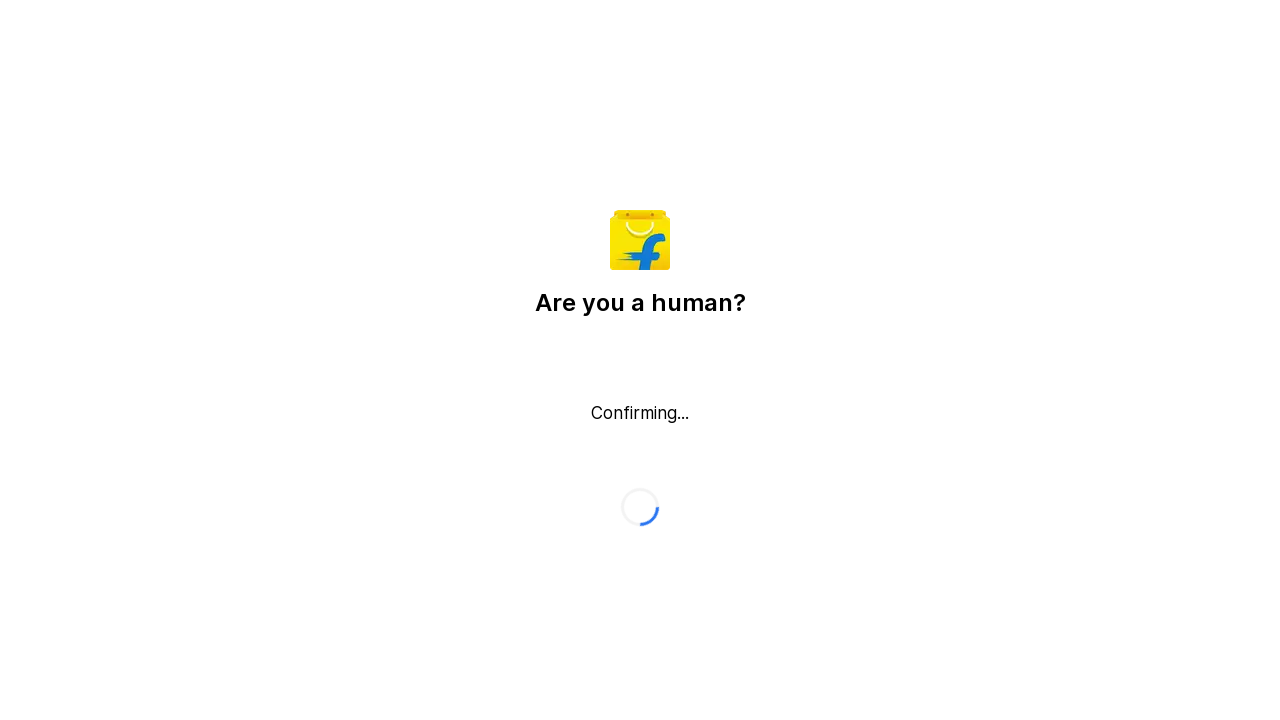

Product image loaded and became visible
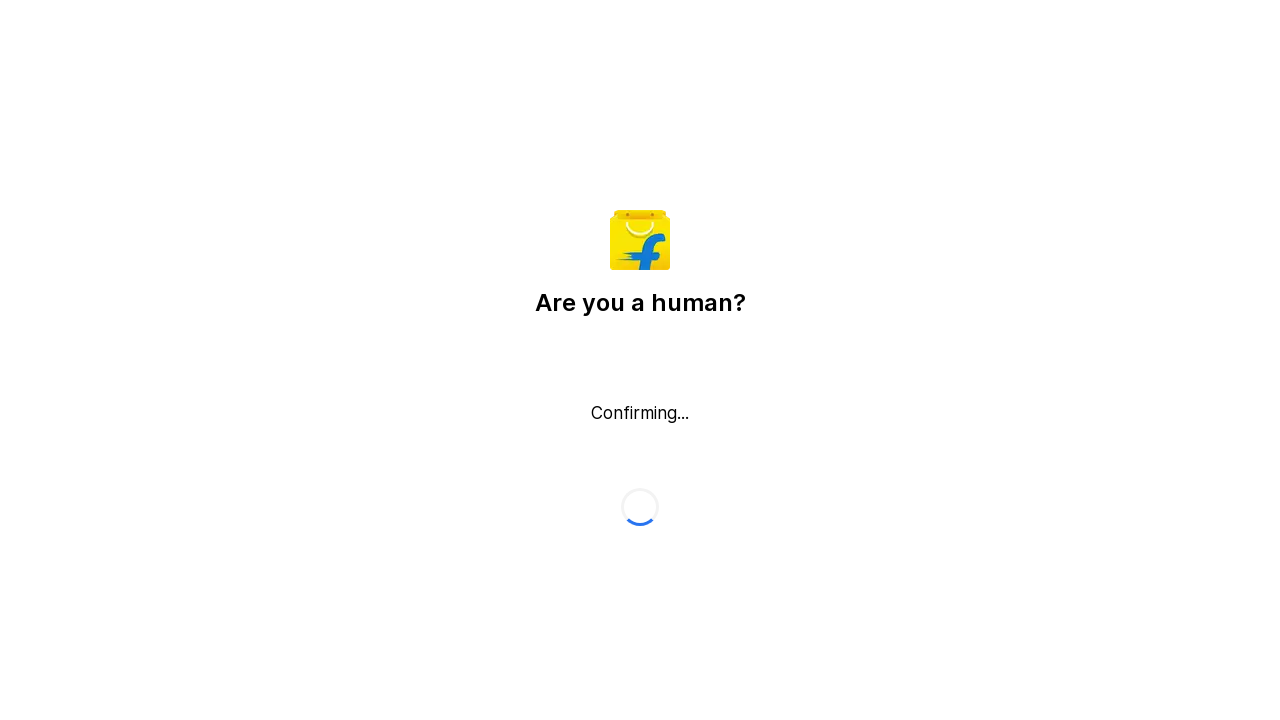

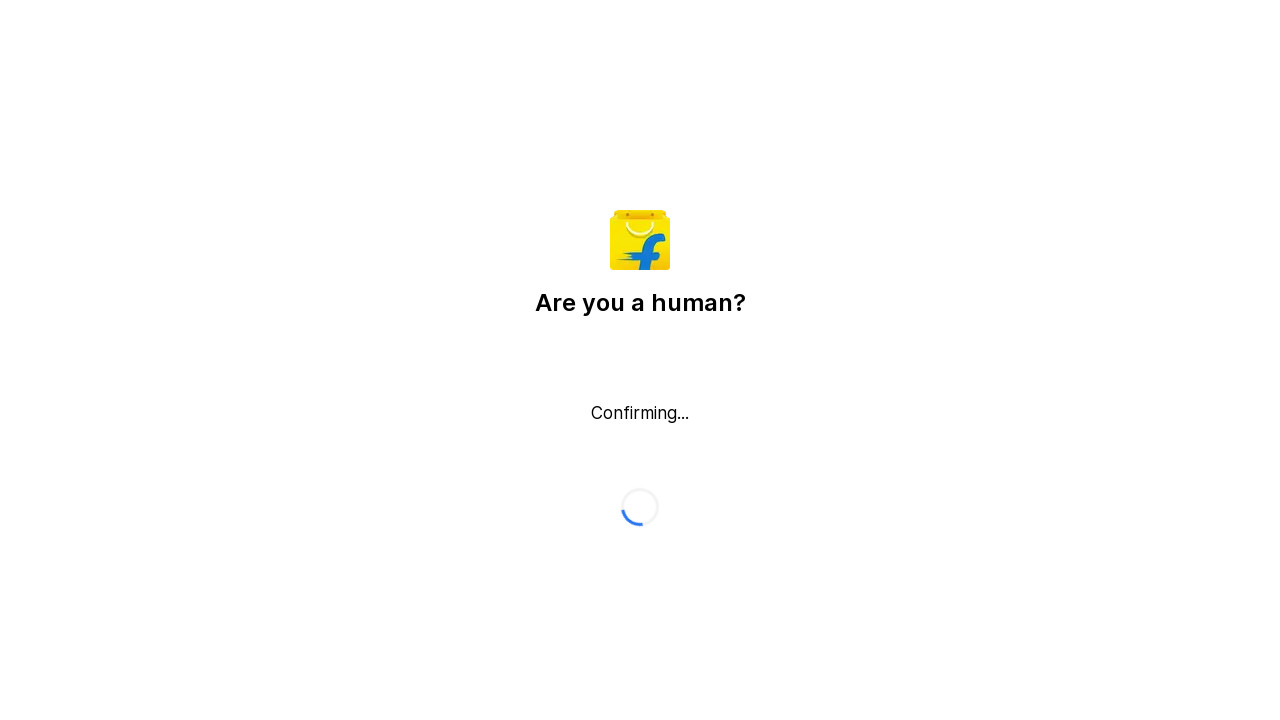